Tests browser navigation functionality by navigating to a second URL, then using back, forward, and refresh navigation controls

Starting URL: https://toolsqa.com/selenium-webdriver/selenium-tutorial/

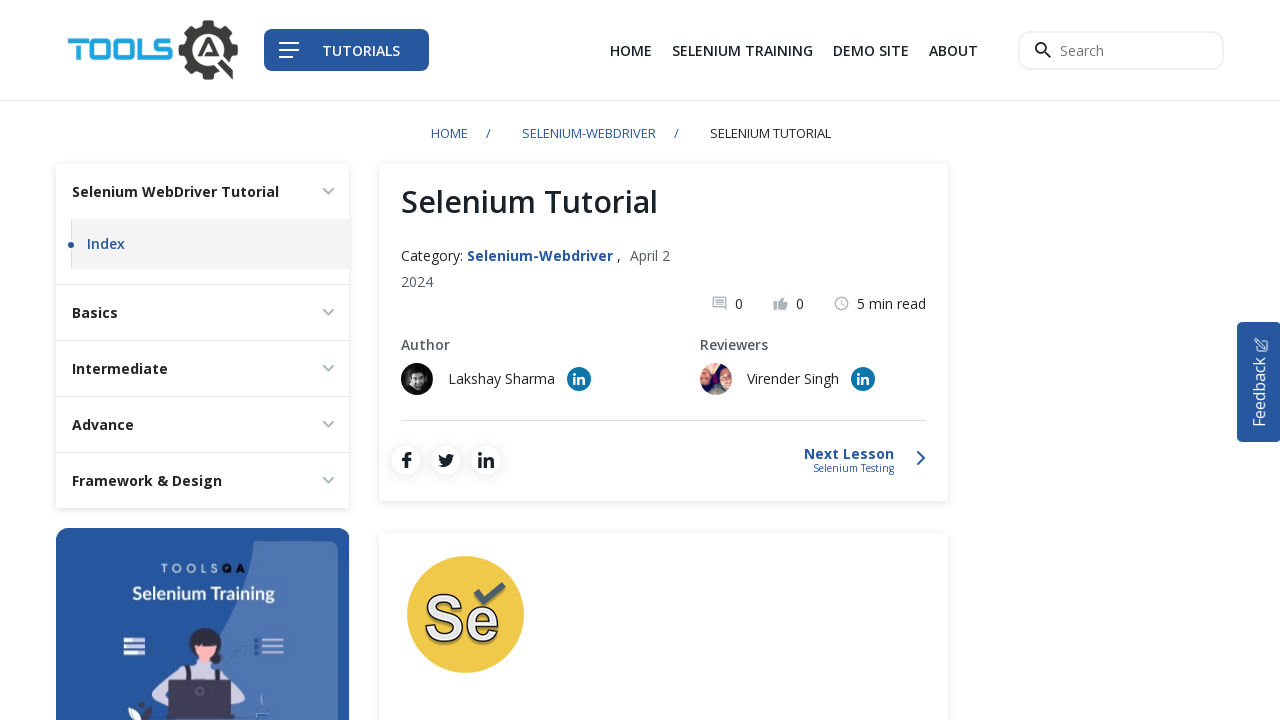

Navigated to second URL: https://toolsqa.com/selenium-training
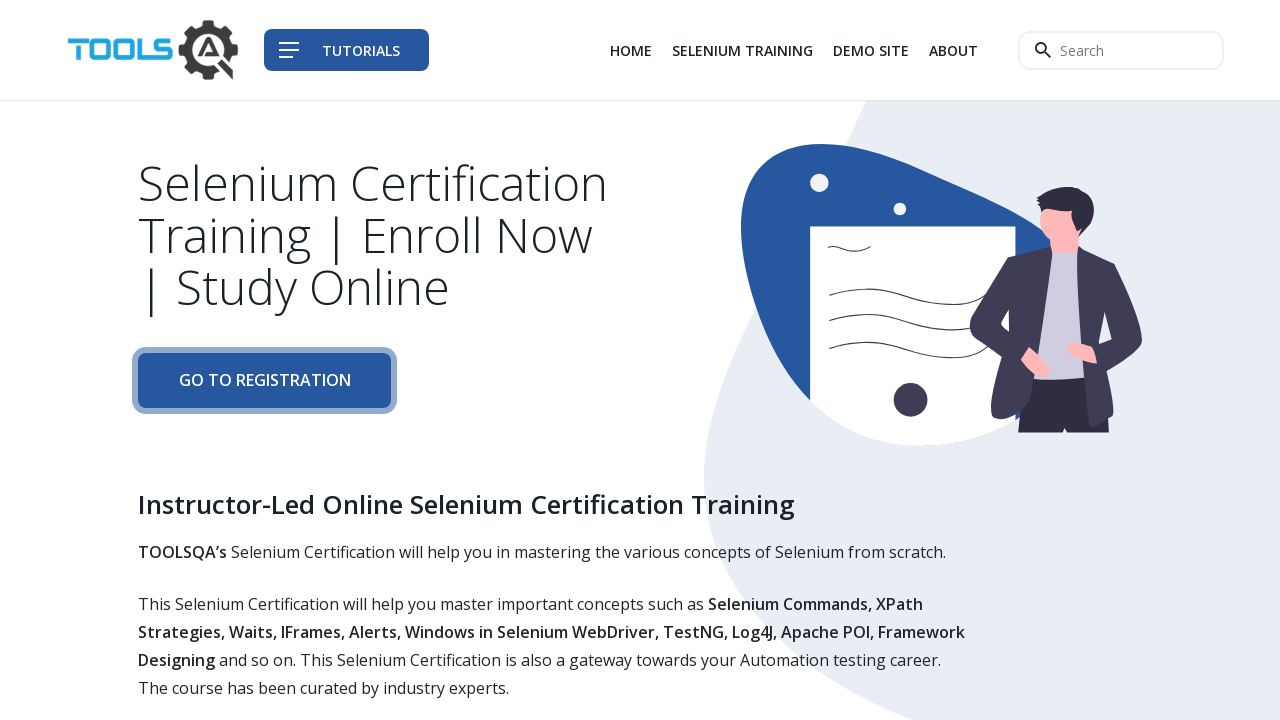

Navigated back to previous page using back button
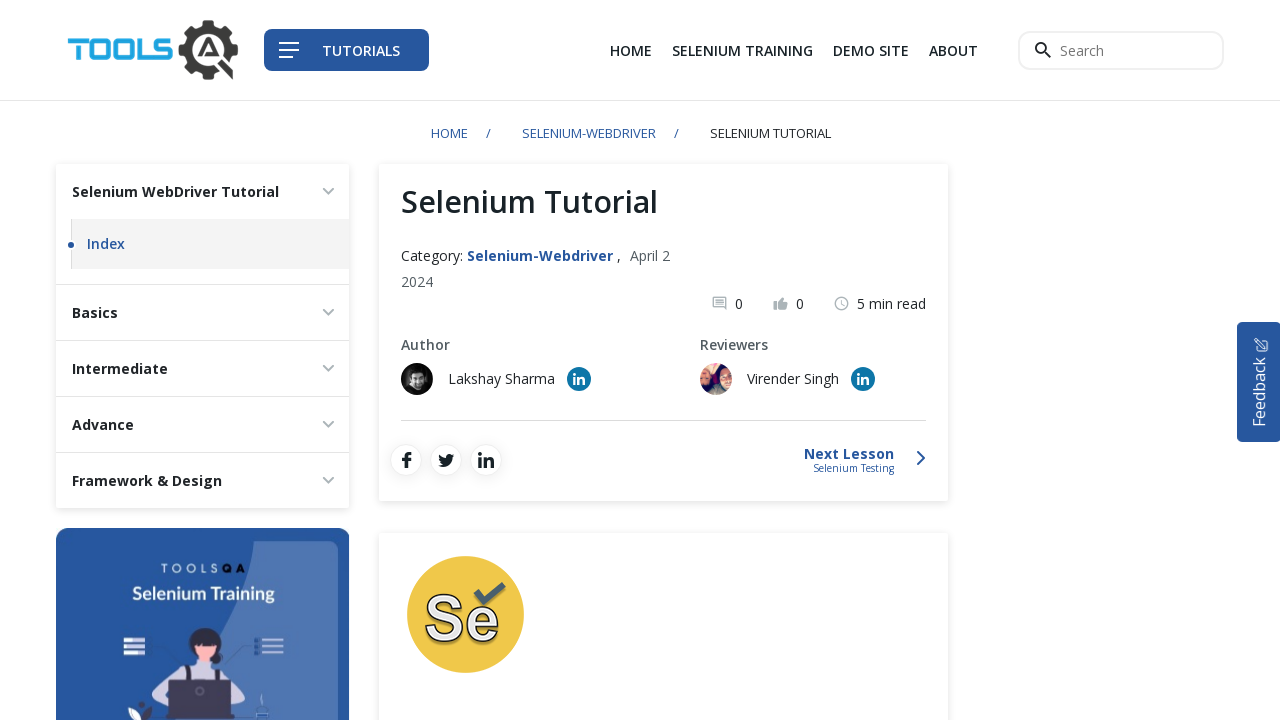

Navigated forward to second URL using forward button
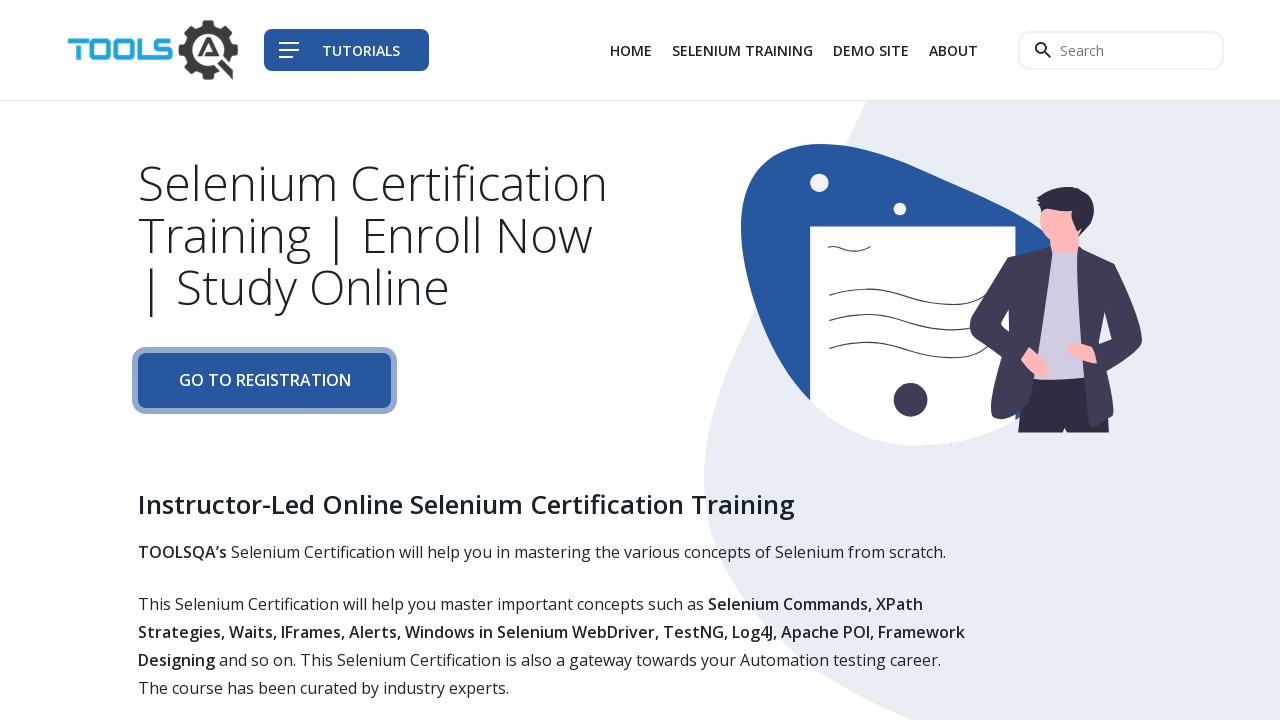

Refreshed the current page
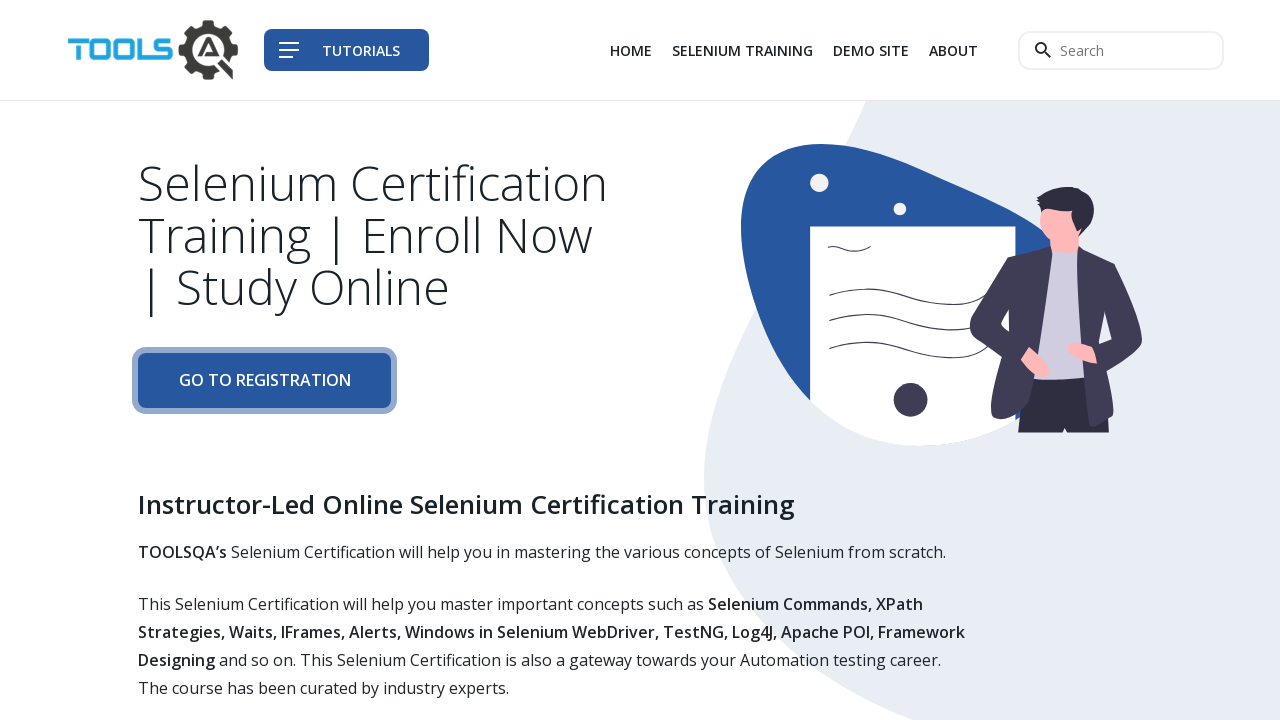

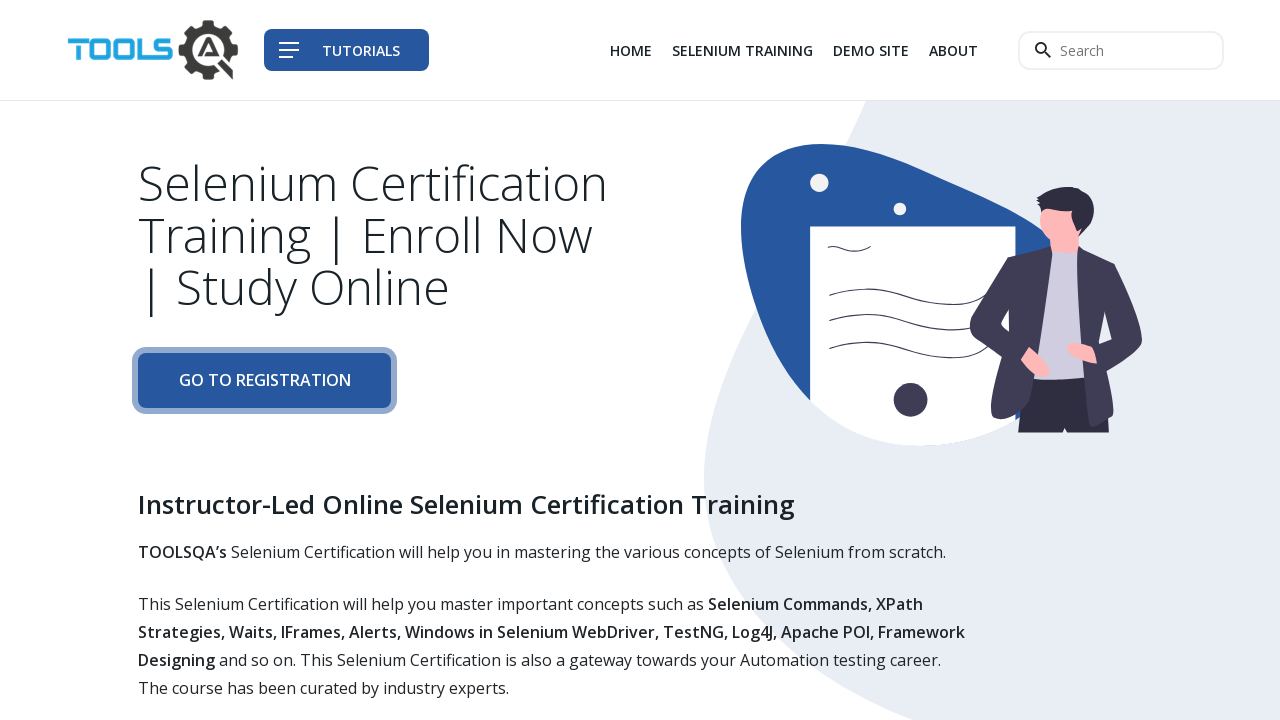